Tests Accenture careers job search by navigating to the job listings page with a search query and clicking through multiple pages of results using pagination.

Starting URL: https://www.accenture.com/us-en/careers/jobsearch?jk=it-jobs

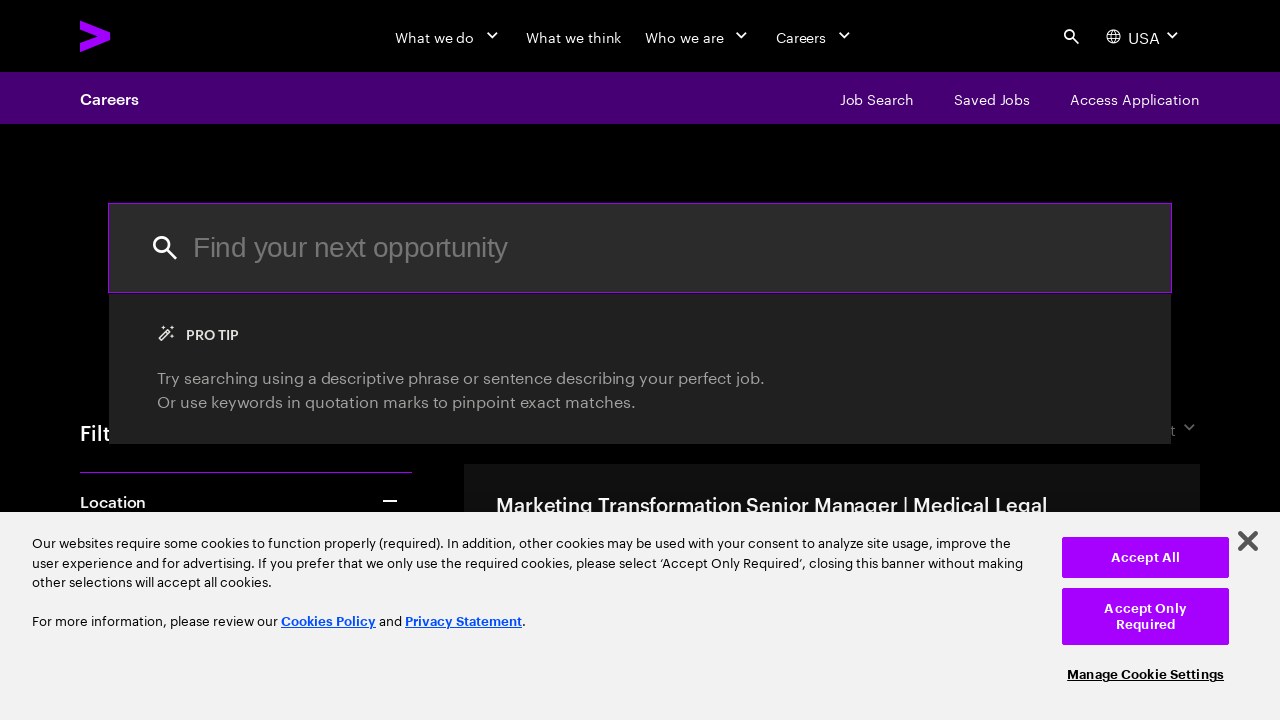

Job listings loaded on the first page
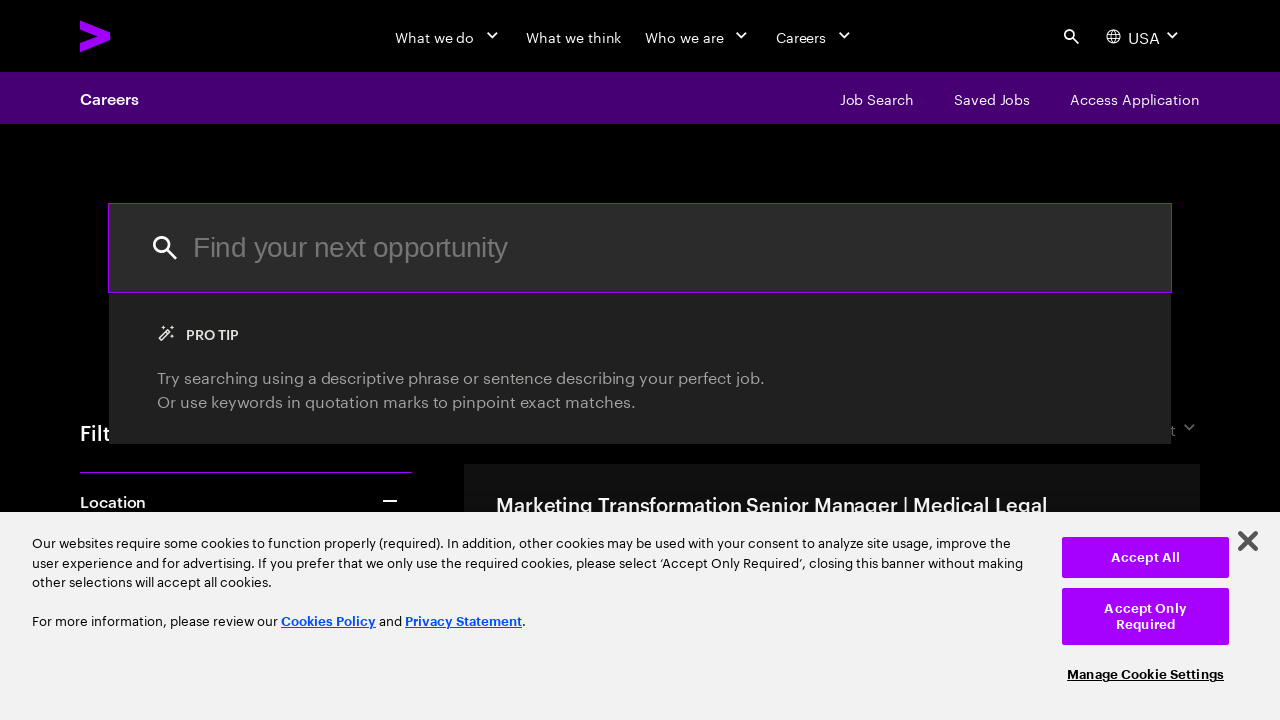

Job cards are visible on the current page
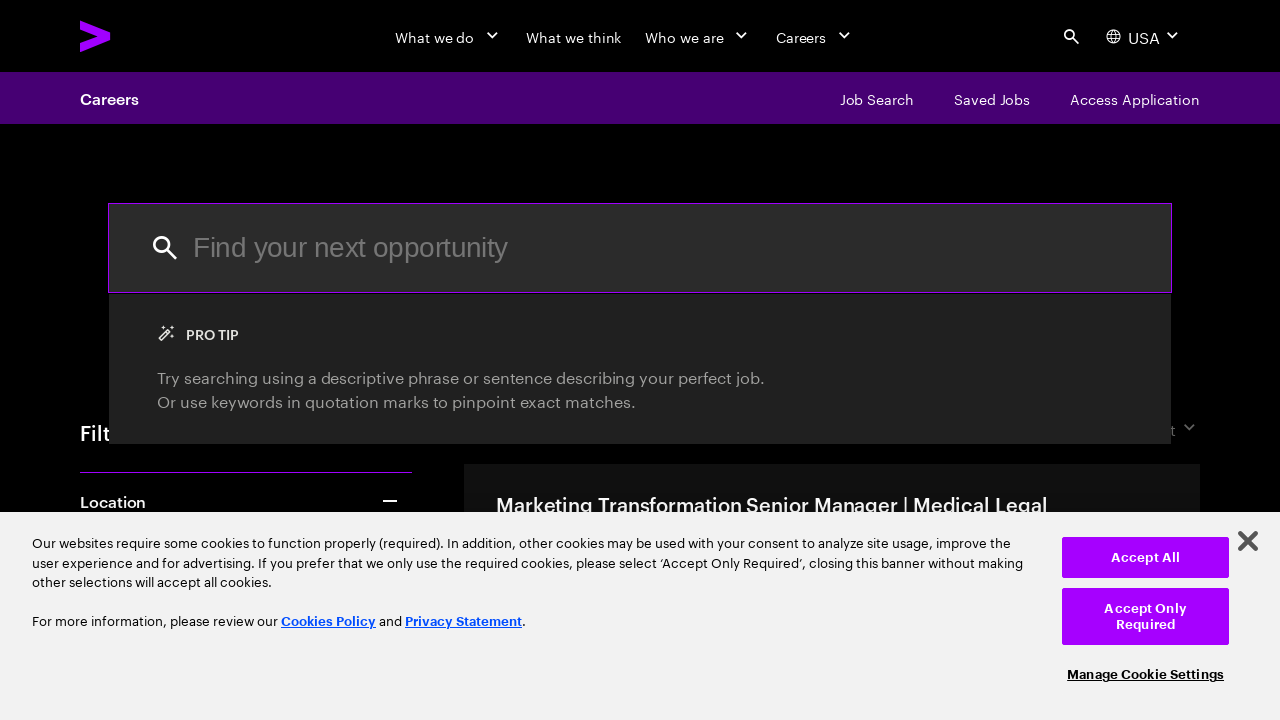

Clicked next page button to navigate to the next results page at (902, 360) on button.rad-pagination__page-number:not(.rad-pagination__page-number--selected) >
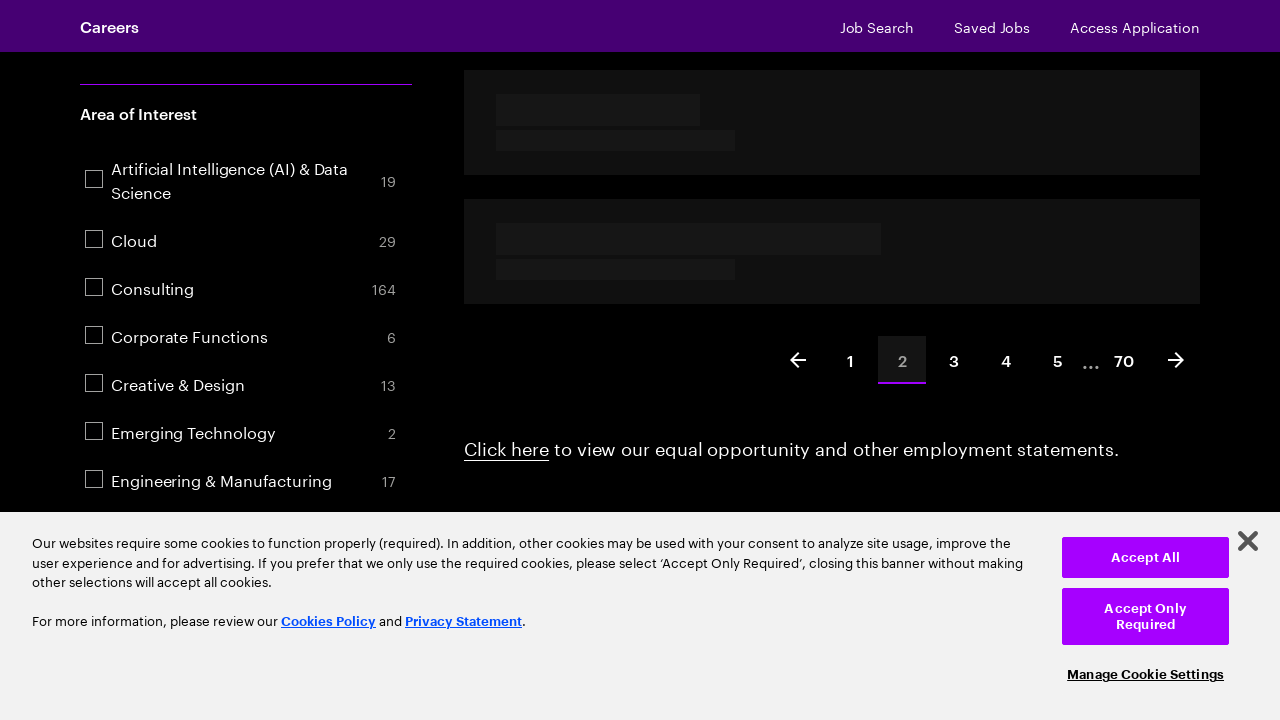

New page content loaded (networkidle state reached)
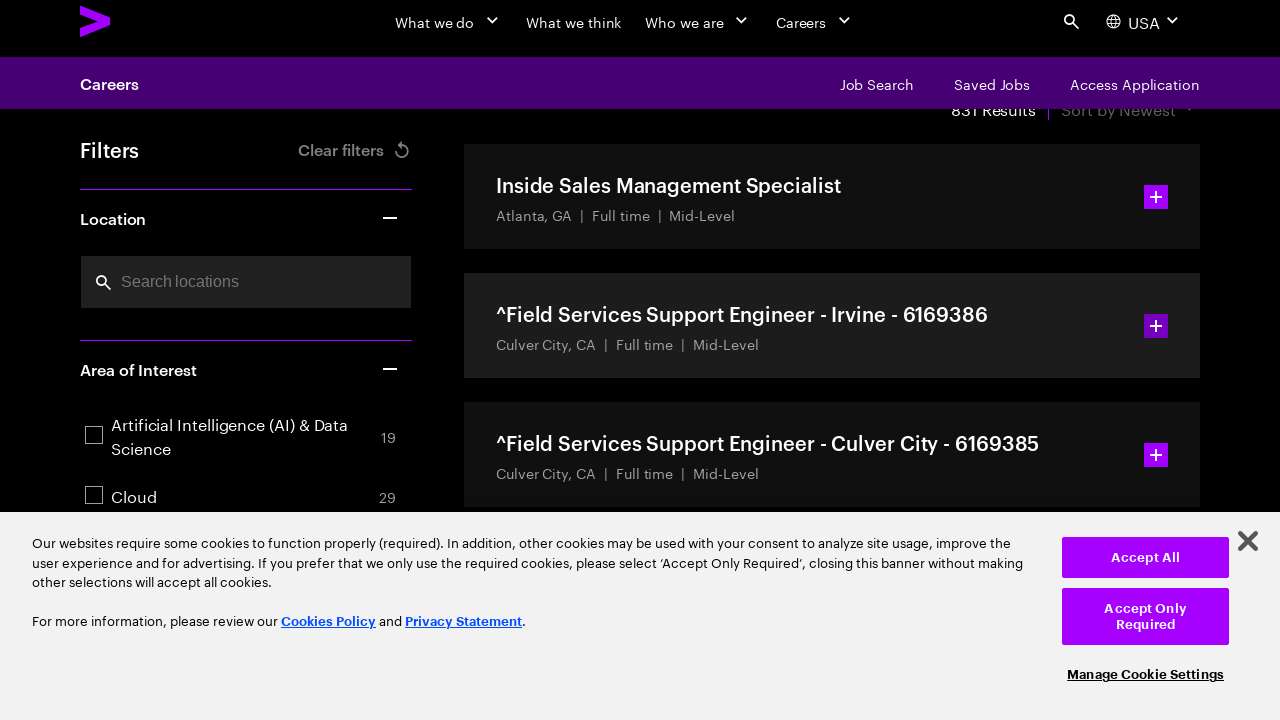

Job cards are visible on the current page
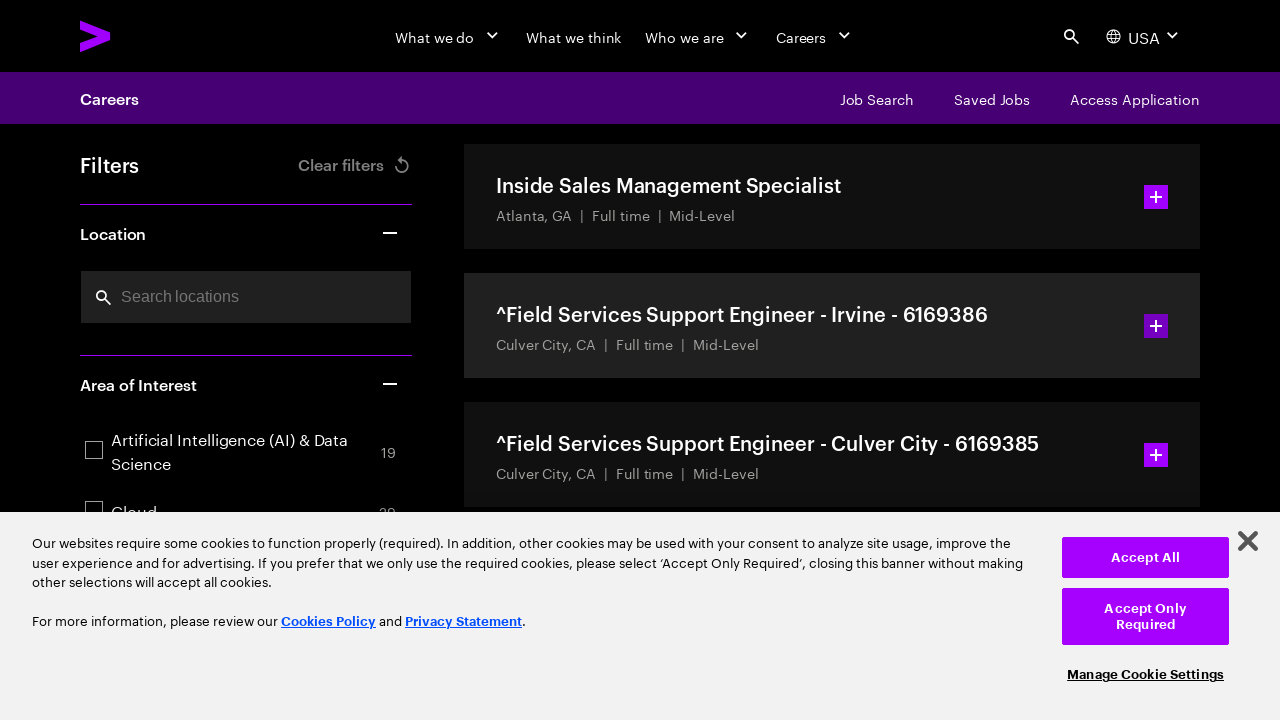

Clicked next page button to navigate to the next results page at (850, 360) on button.rad-pagination__page-number:not(.rad-pagination__page-number--selected) >
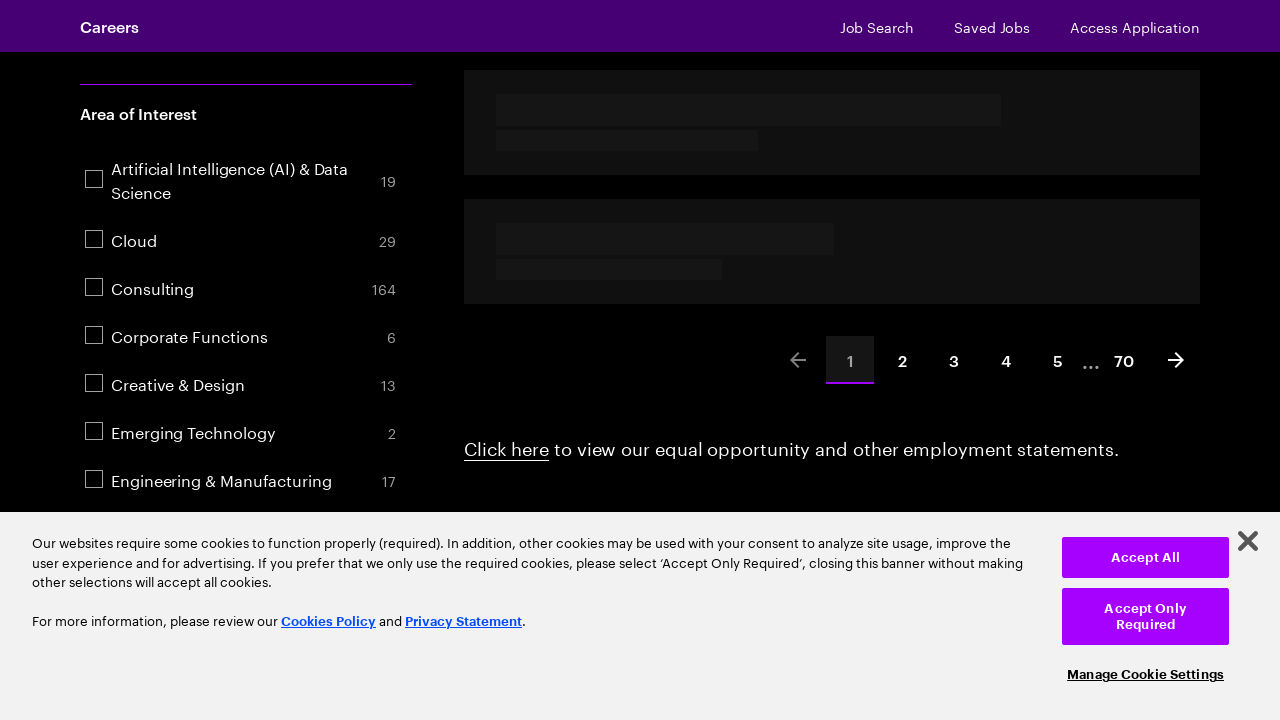

New page content loaded (networkidle state reached)
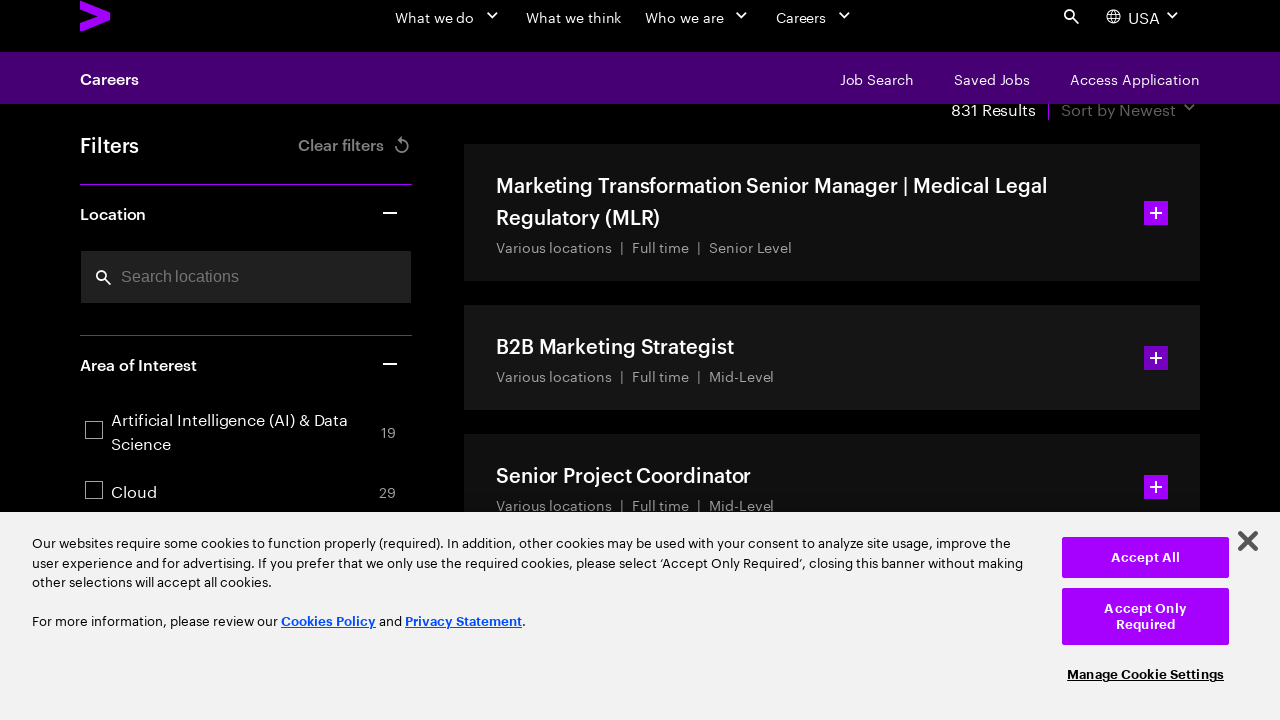

Job cards are visible on the current page
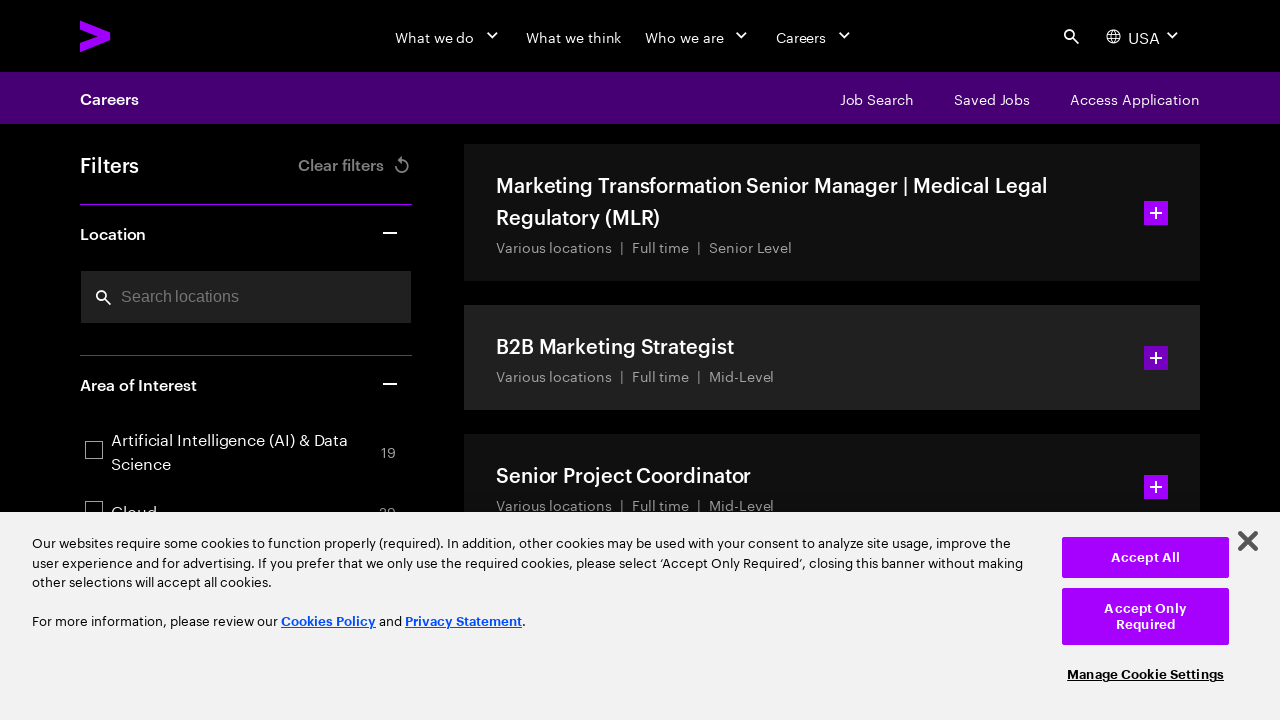

Clicked next page button to navigate to the next results page at (902, 360) on button.rad-pagination__page-number:not(.rad-pagination__page-number--selected) >
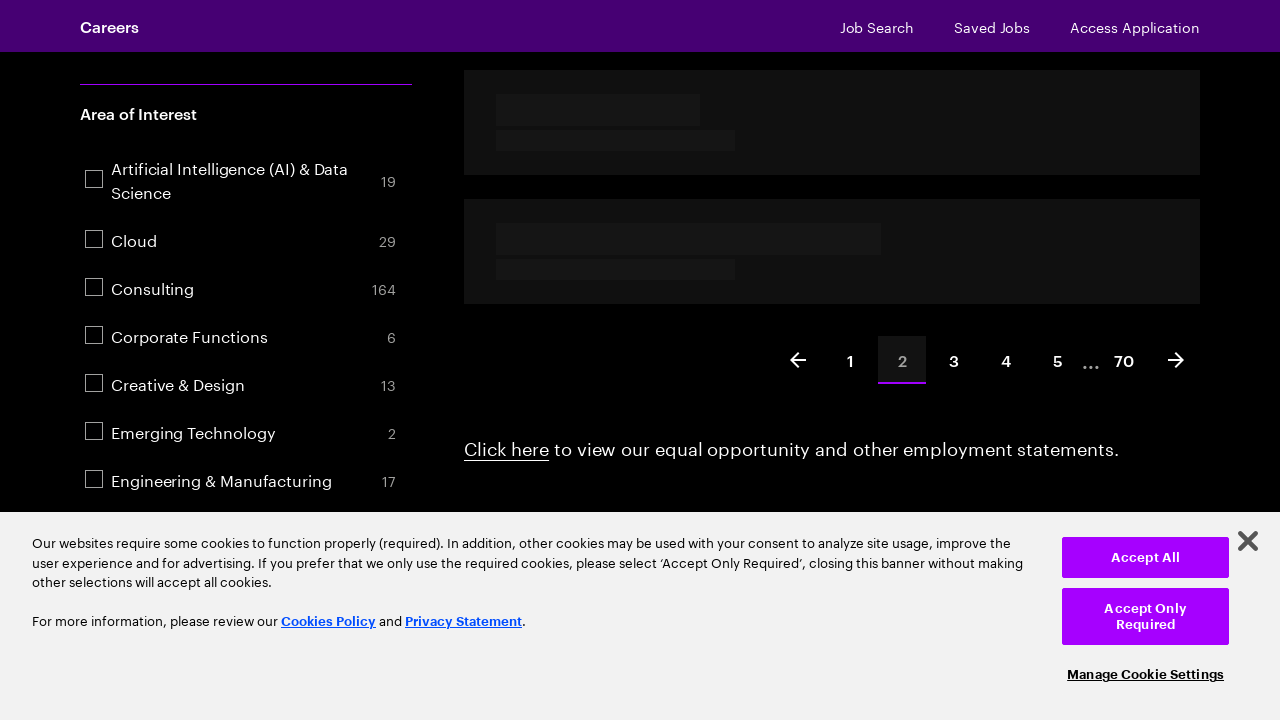

New page content loaded (networkidle state reached)
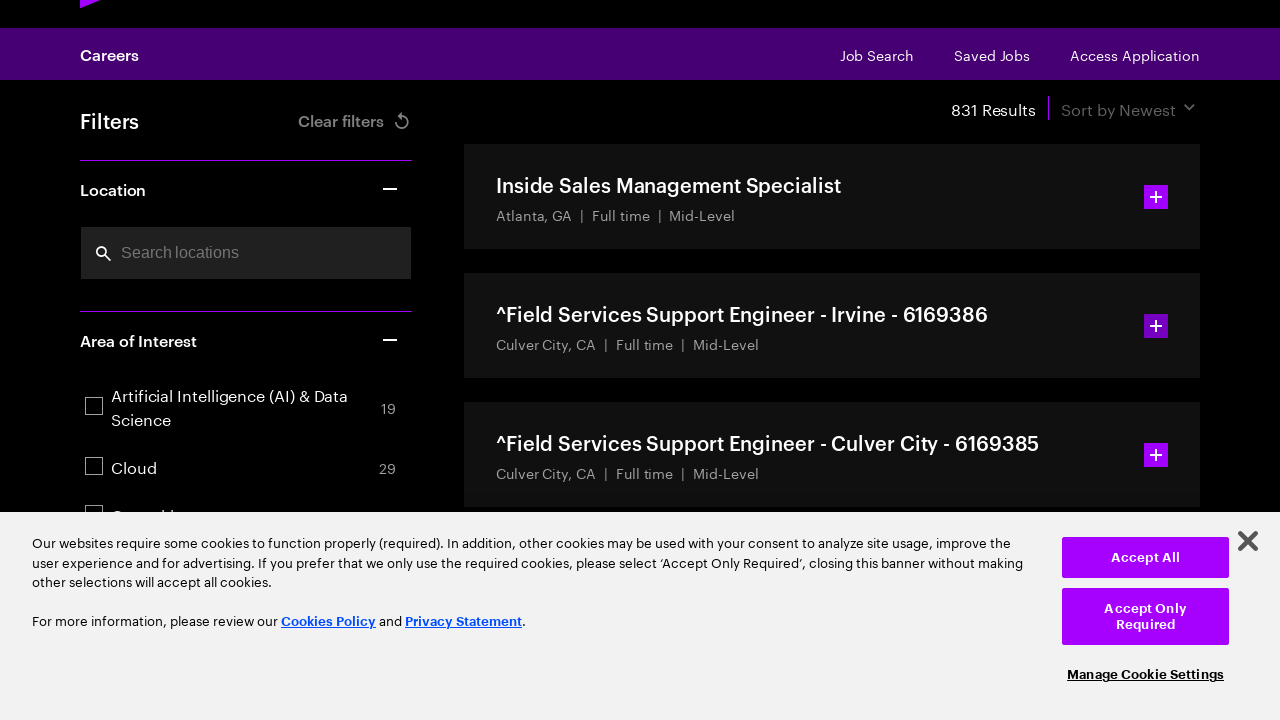

Job cards are visible on the current page
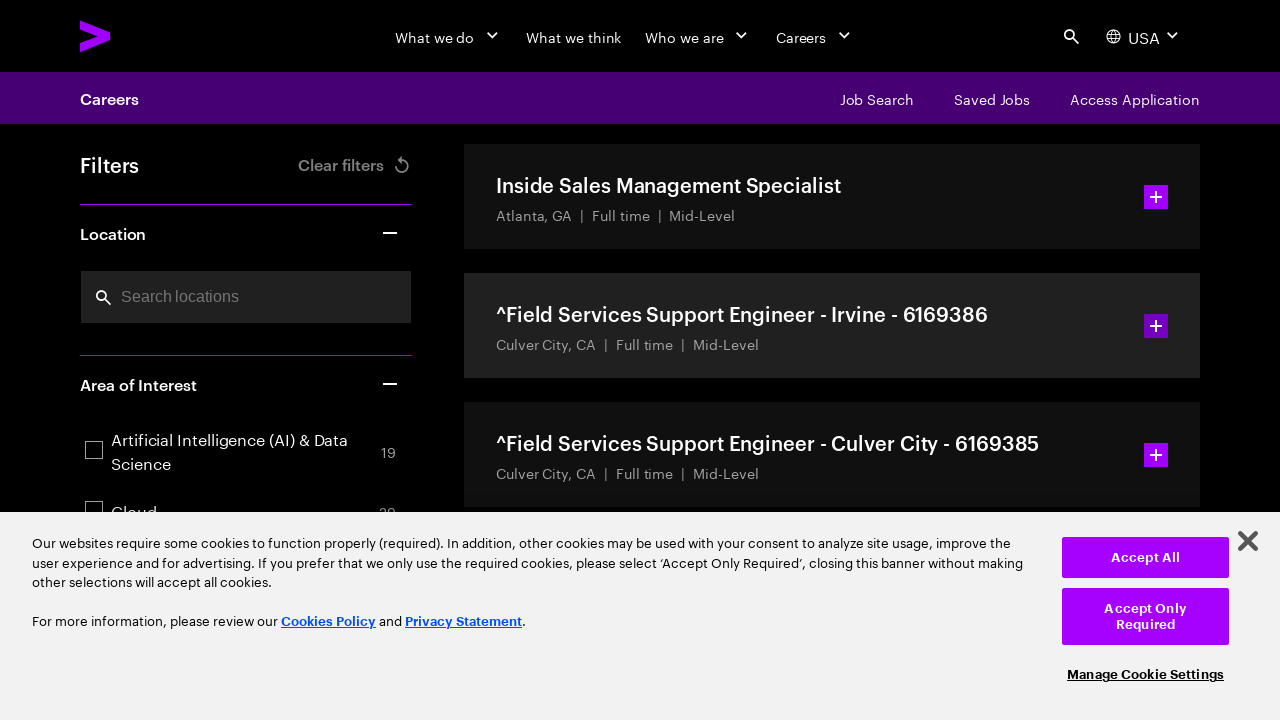

Clicked next page button to navigate to the next results page at (850, 360) on button.rad-pagination__page-number:not(.rad-pagination__page-number--selected) >
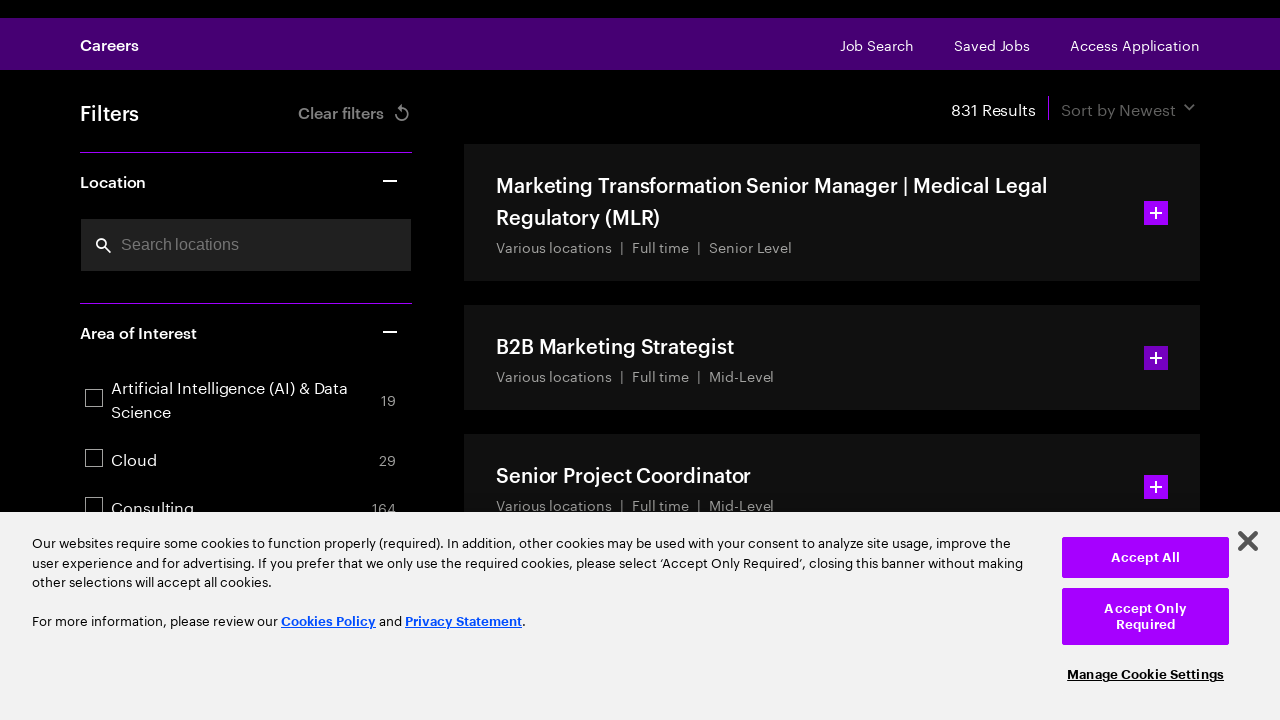

New page content loaded (networkidle state reached)
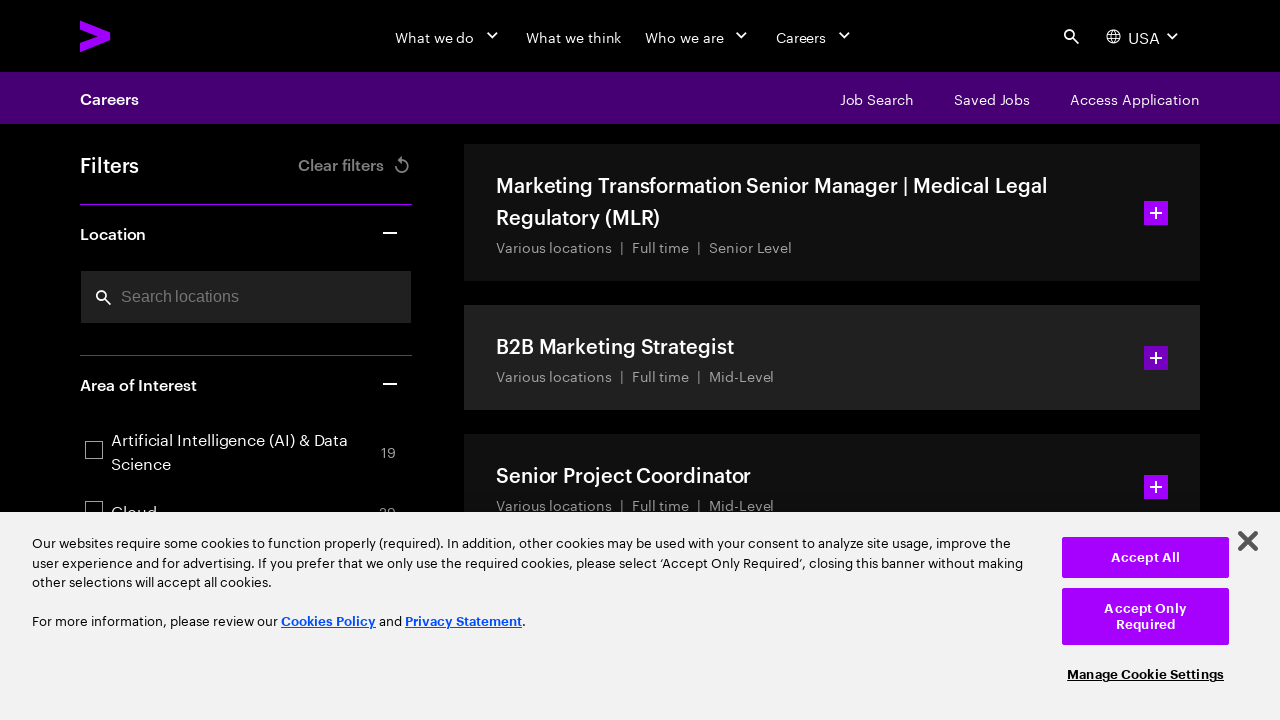

Job cards are visible on the current page
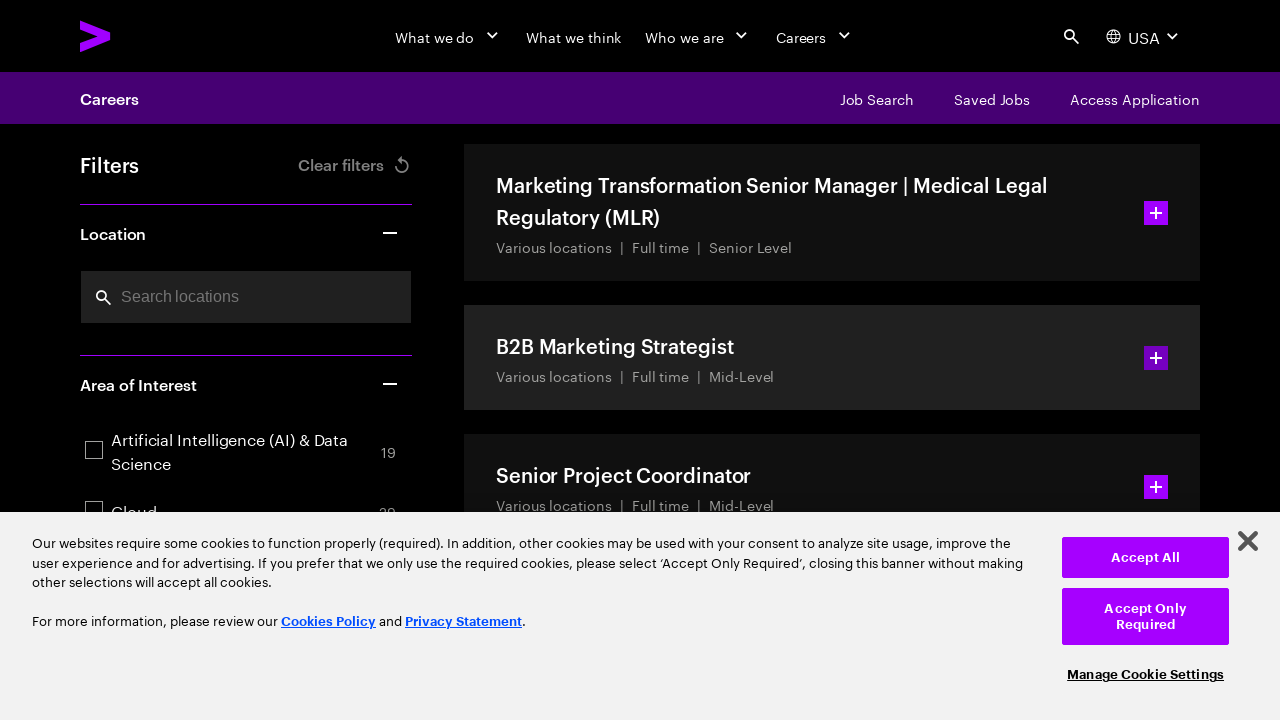

Clicked next page button to navigate to the next results page at (902, 360) on button.rad-pagination__page-number:not(.rad-pagination__page-number--selected) >
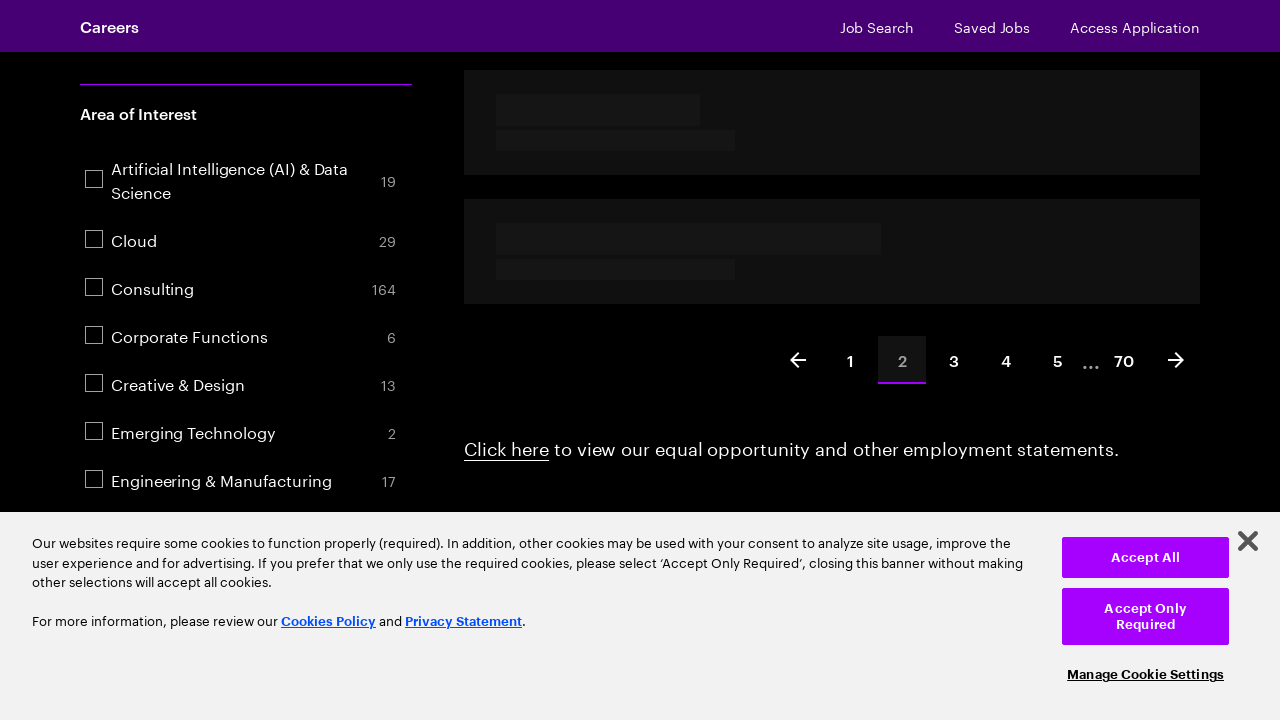

New page content loaded (networkidle state reached)
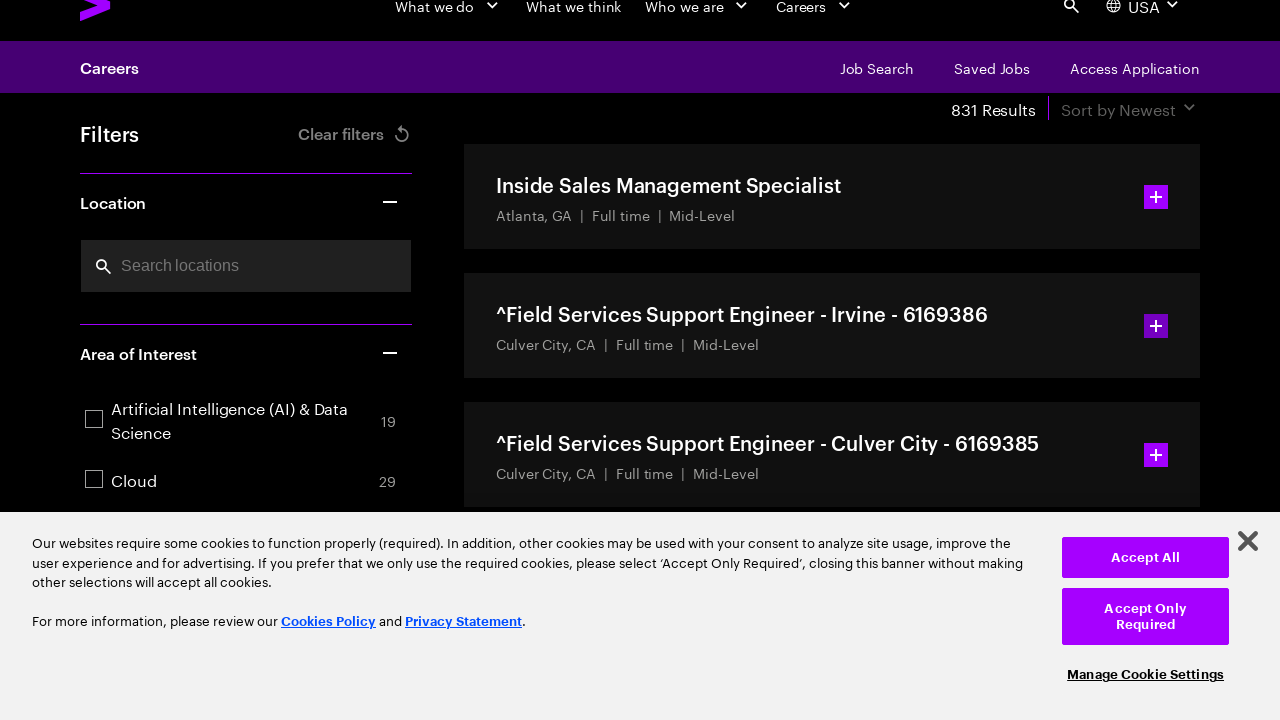

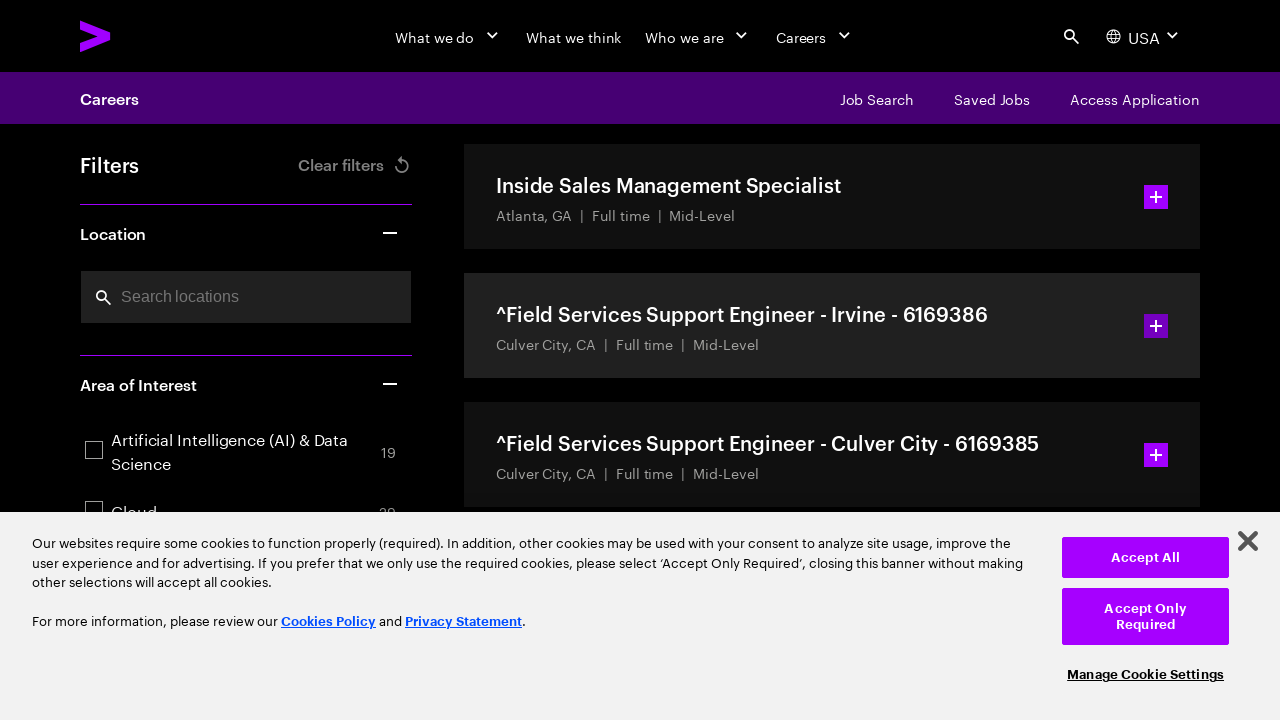